Tests browser interactions including scrolling down the page, typing text in uppercase using keyboard modifiers (SHIFT key) in an input field, clicking an alert button, and accepting the JavaScript alert dialog.

Starting URL: https://rahulshettyacademy.com/AutomationPractice/

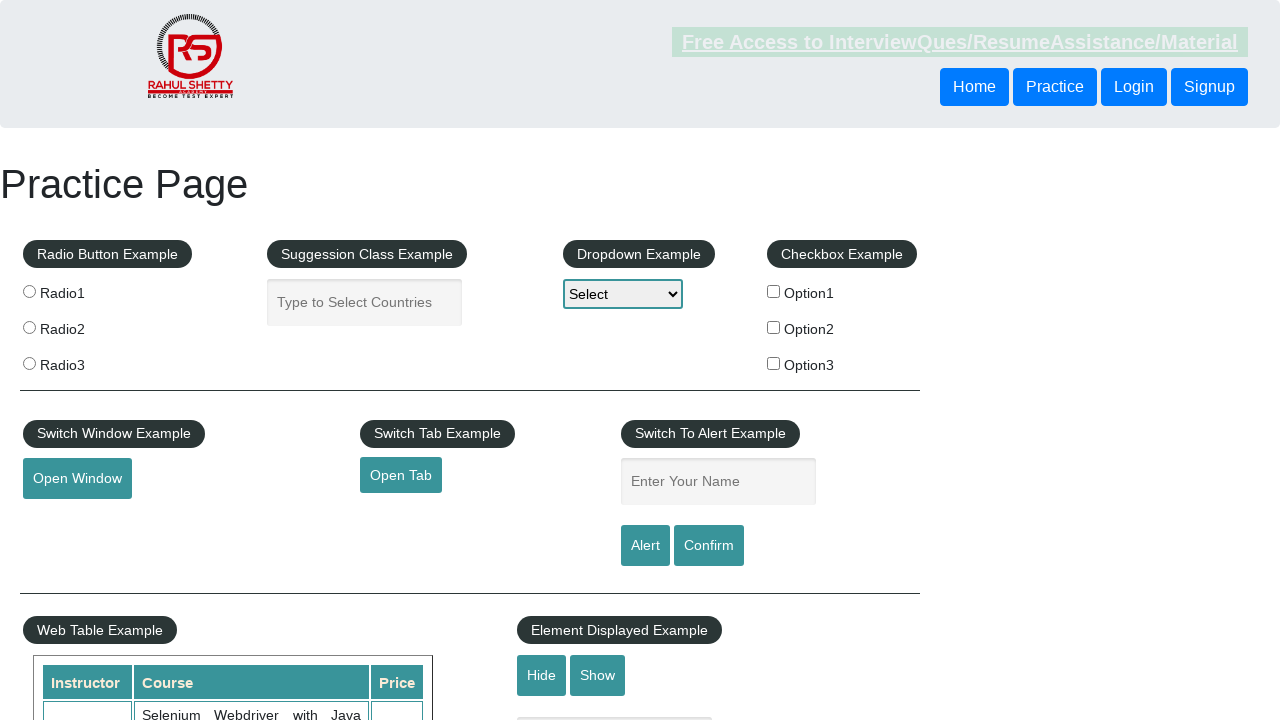

Scrolled down the page by 1000 pixels
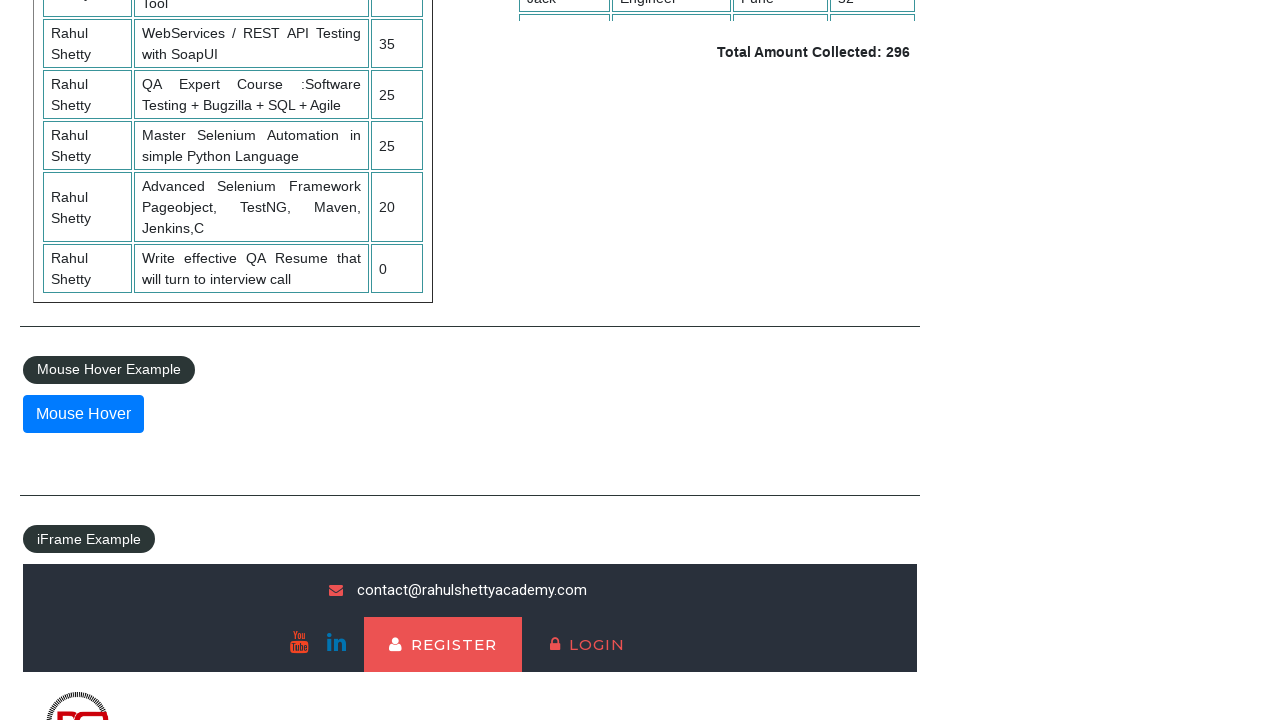

Clicked on the alert input field at (718, 361) on fieldset.pull-right input.inputs
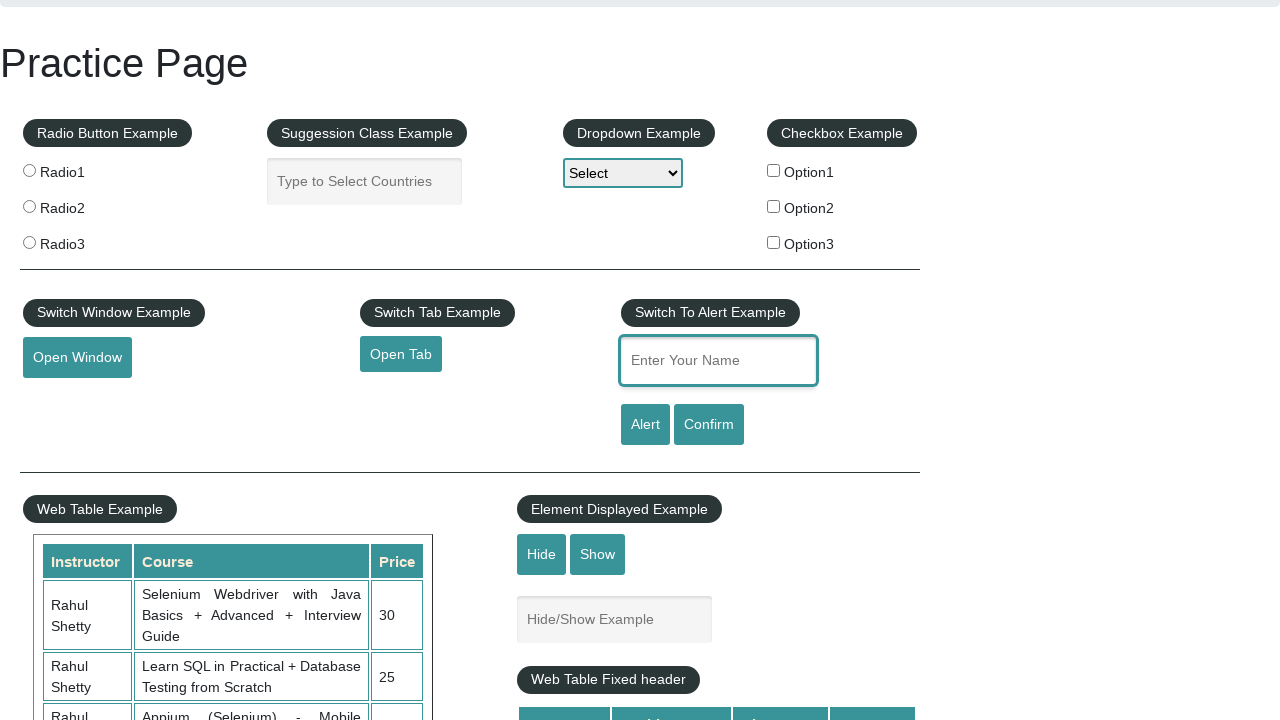

Pressed Shift key down
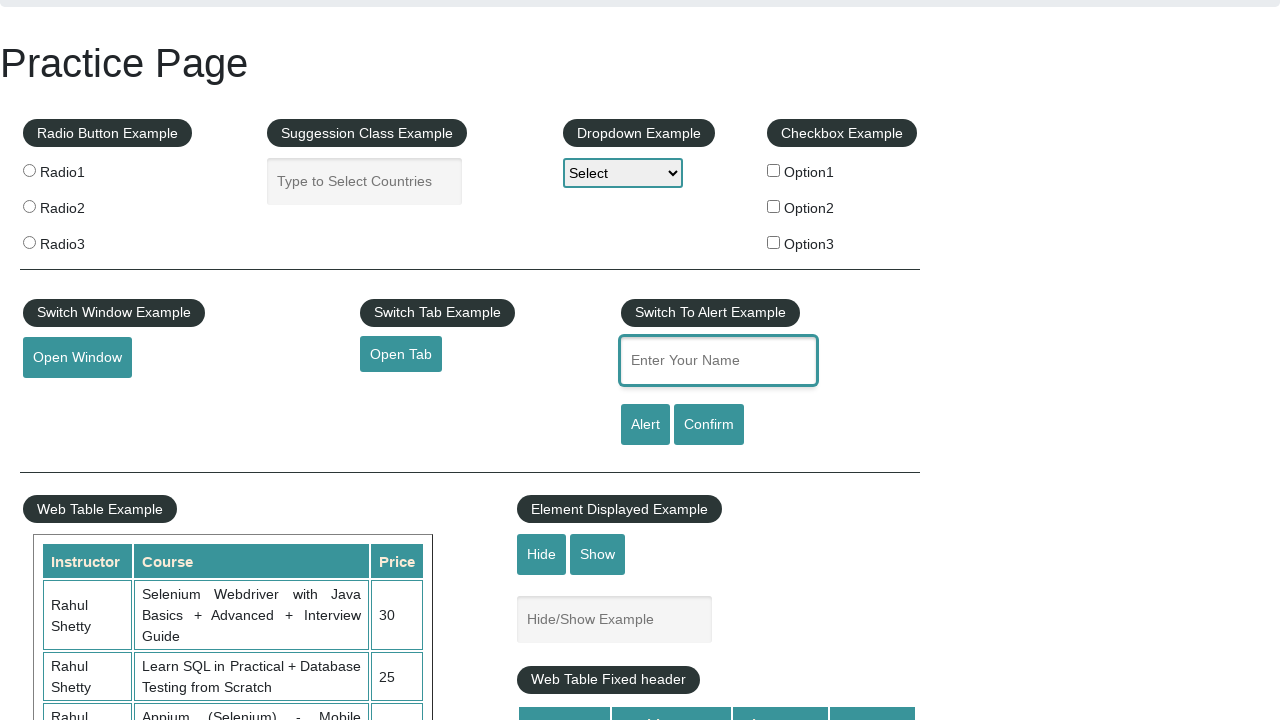

Typed 'harish' with Shift modifier to produce uppercase 'HARISH'
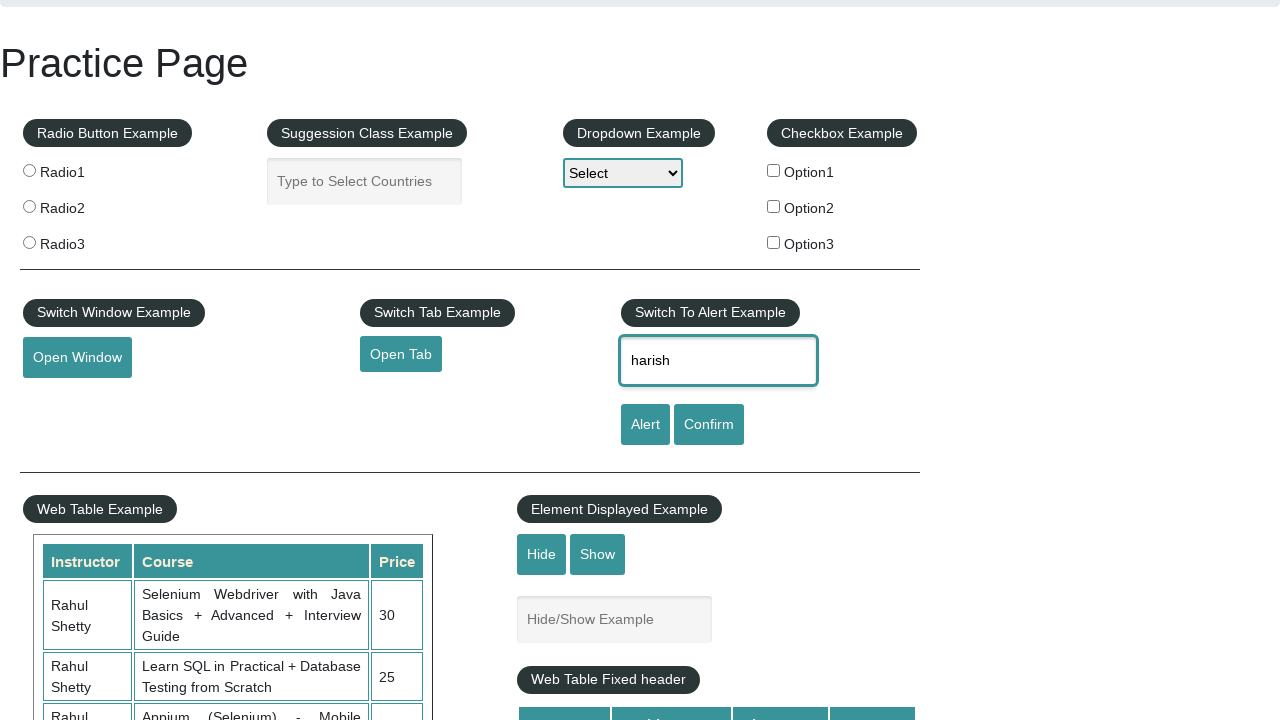

Released Shift key
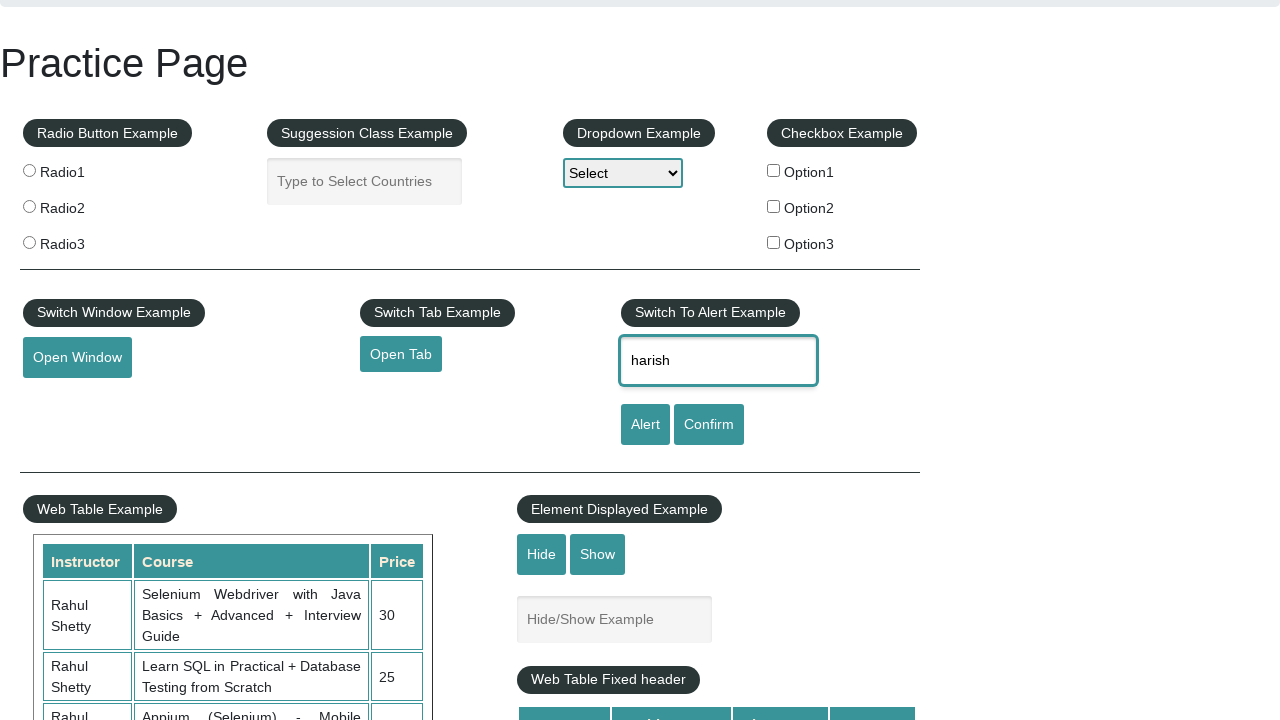

Clicked the alert button at (645, 425) on fieldset.pull-right input[id='alertbtn']
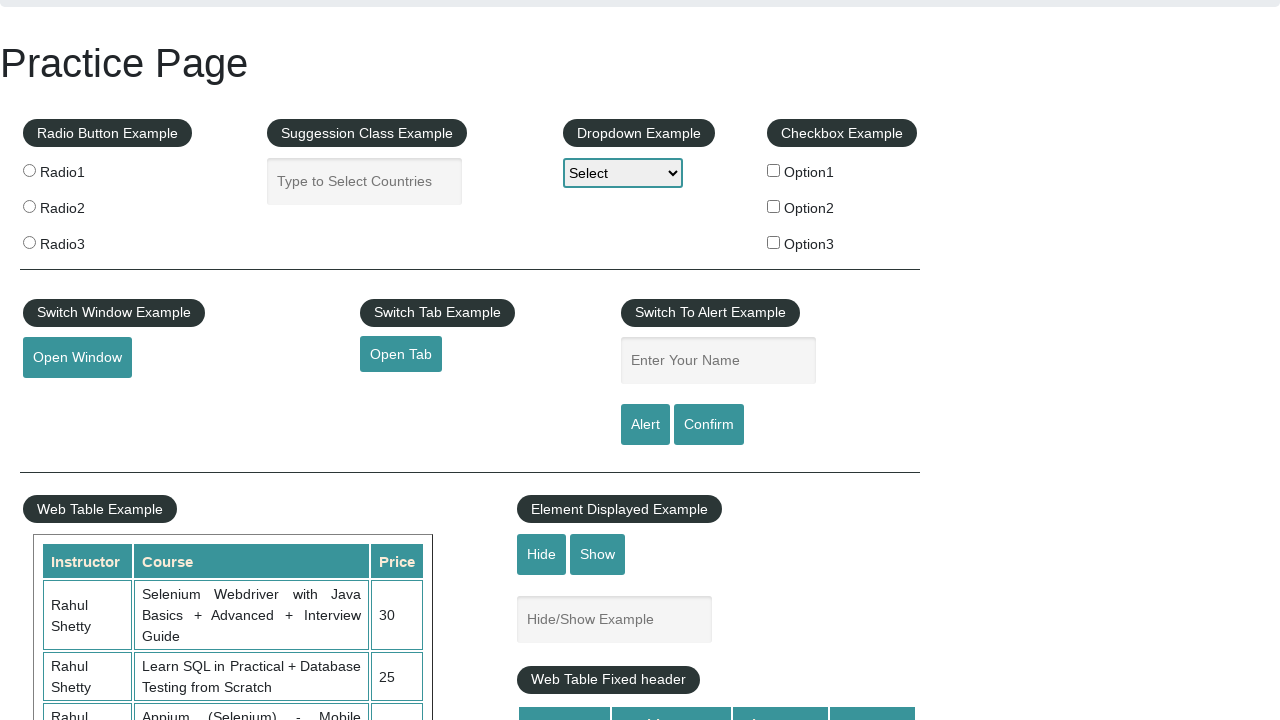

Set up dialog handler to accept JavaScript alerts
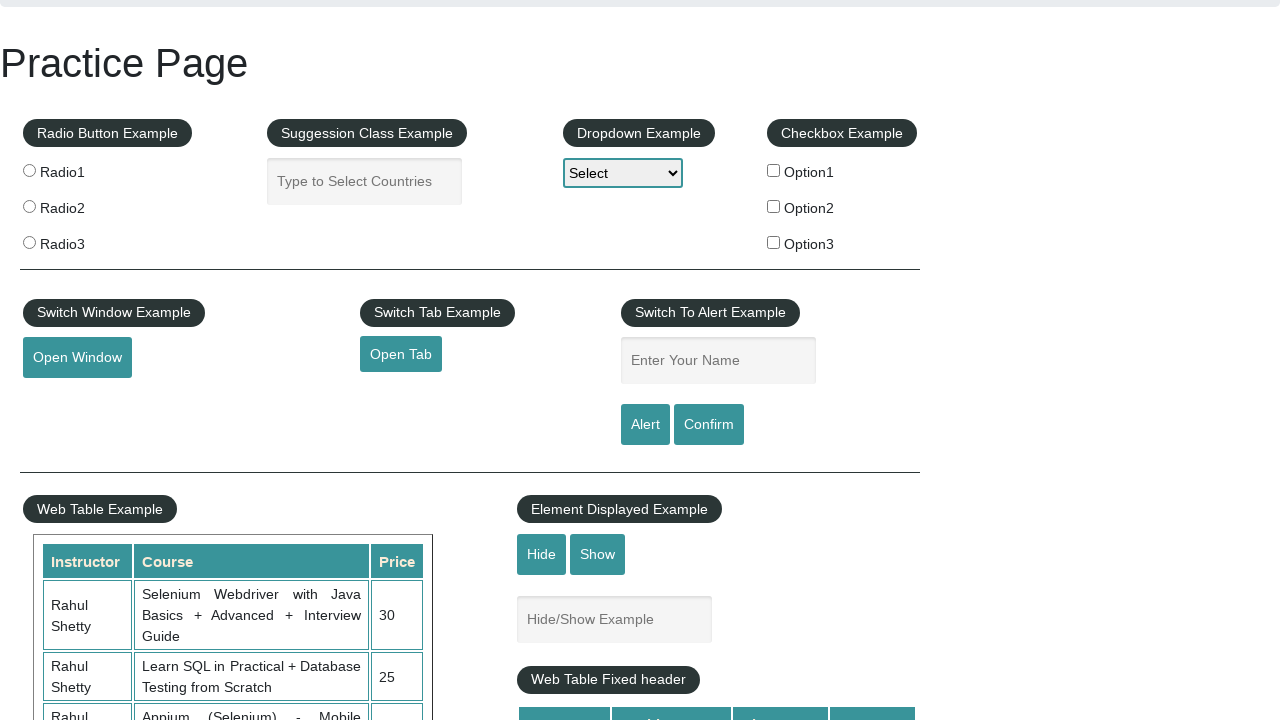

Waited 500ms for alert processing
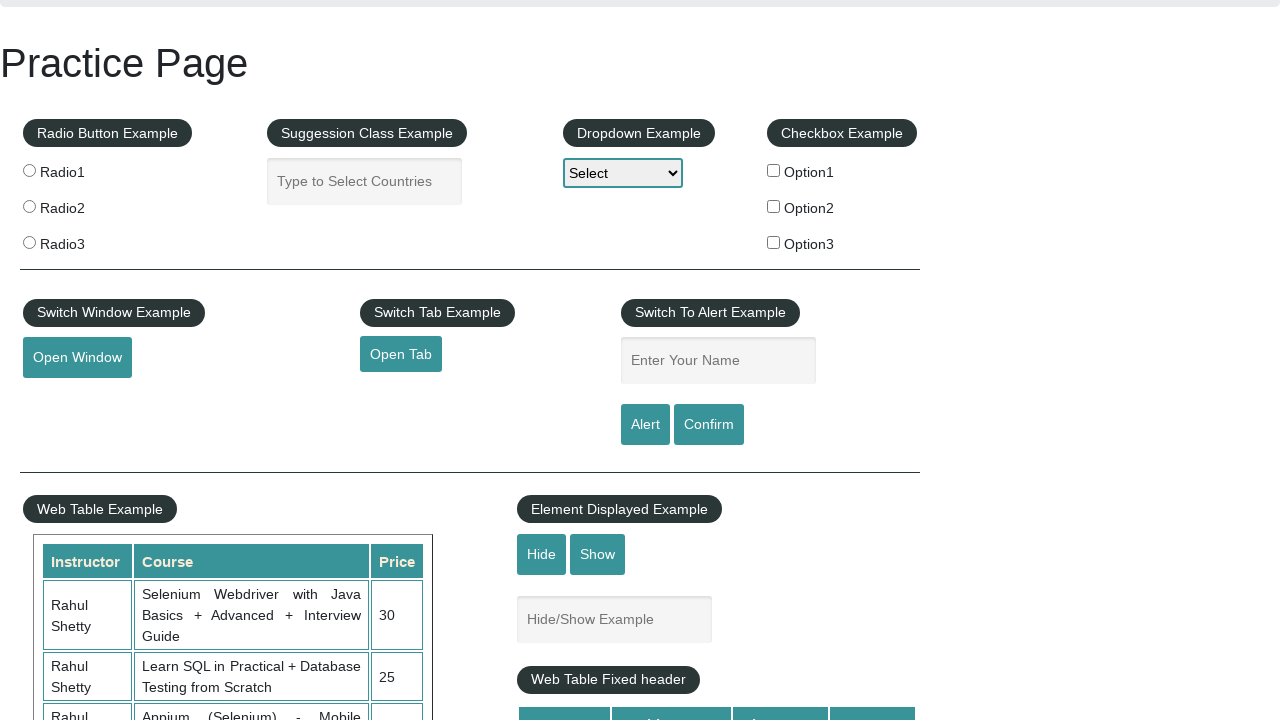

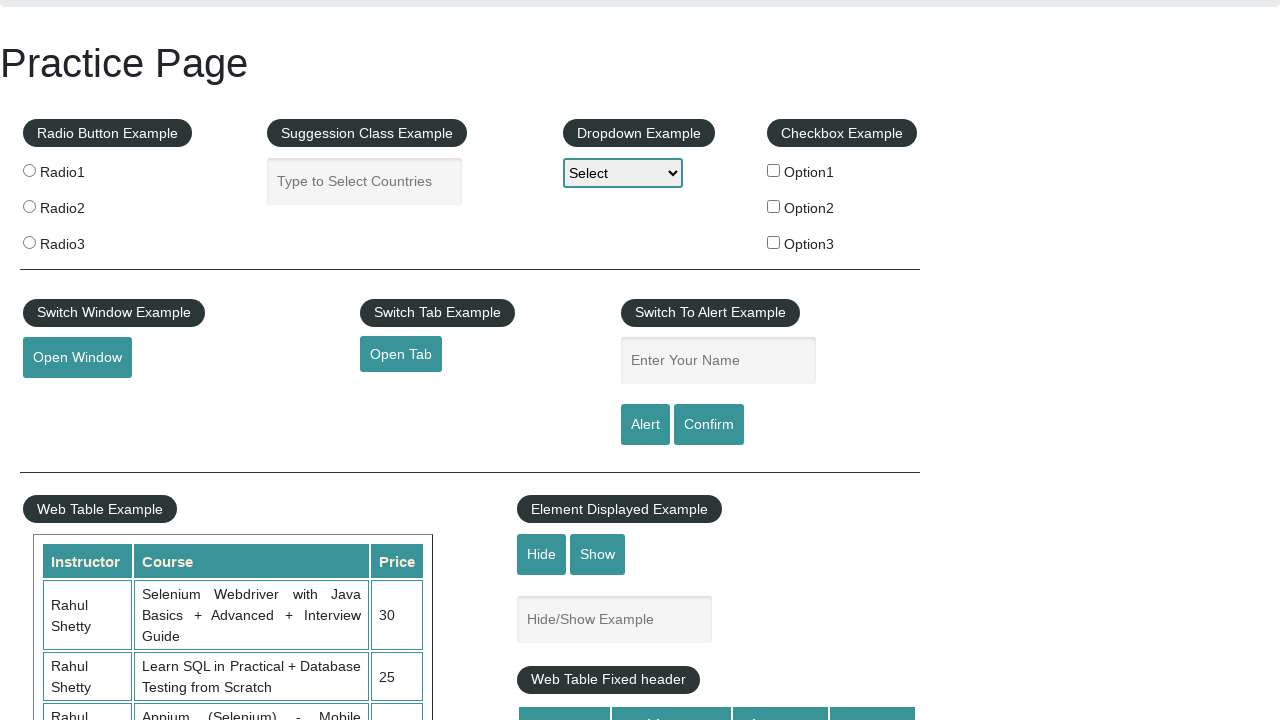